Tests static dropdown functionality by selecting a currency option by index and verifying the selection displays "AED"

Starting URL: https://rahulshettyacademy.com/dropdownsPractise/

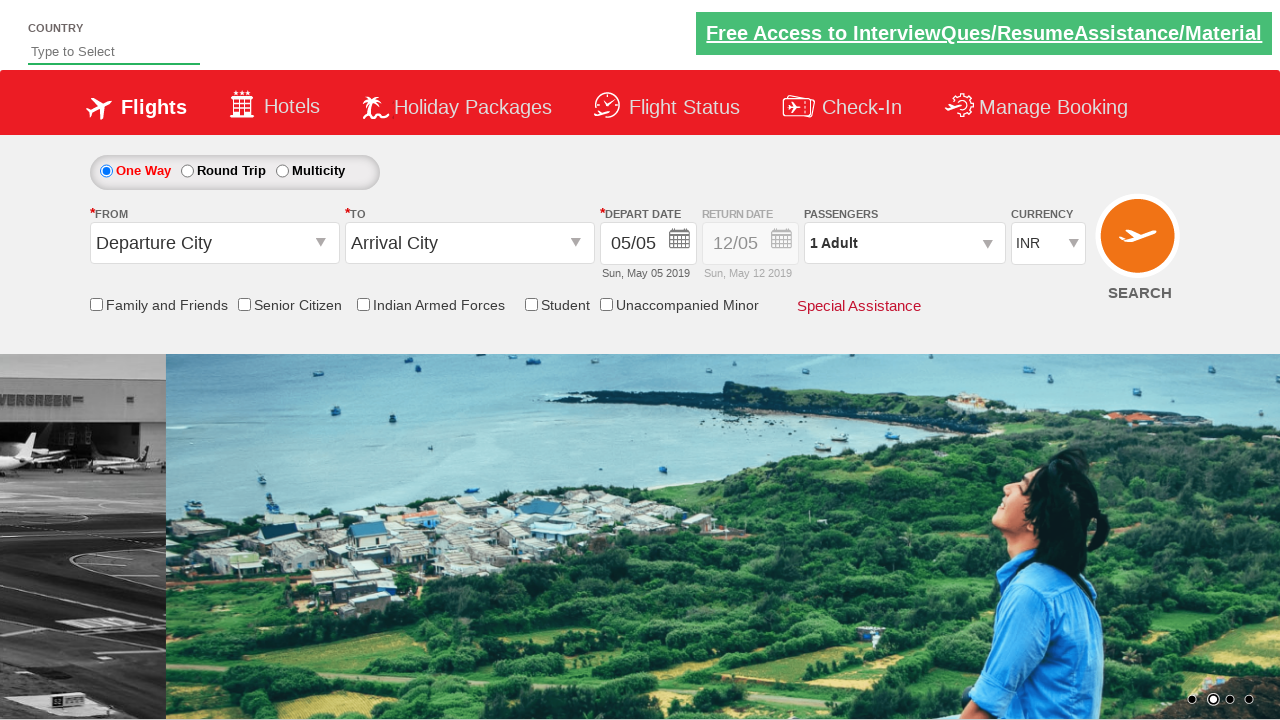

Selected currency option at index 2 from dropdown on #ctl00_mainContent_DropDownListCurrency
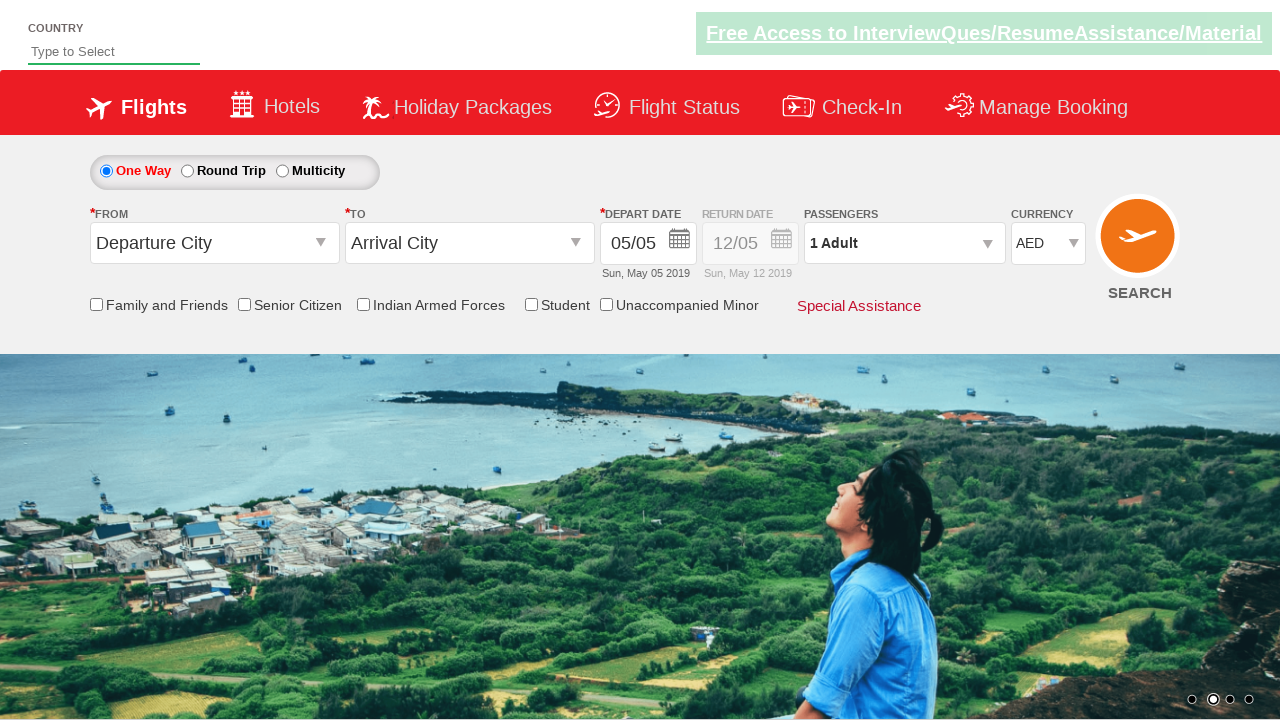

Retrieved selected option text from currency dropdown
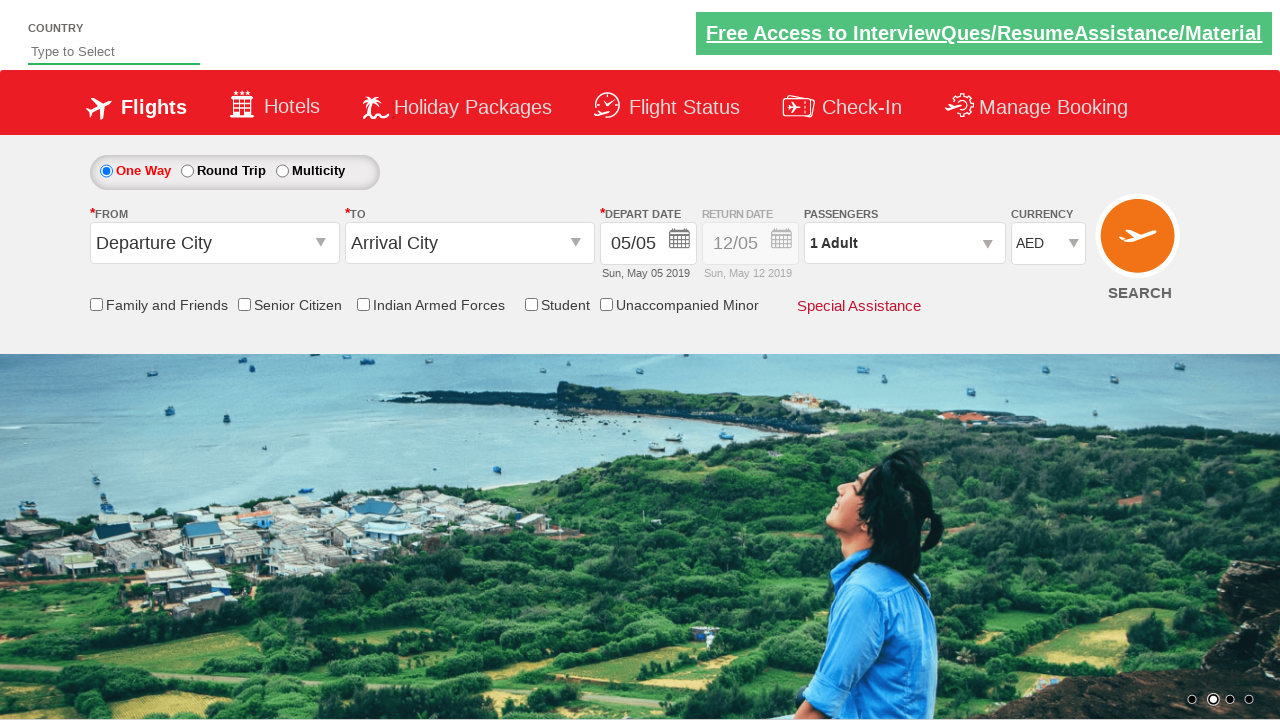

Verified selected currency is 'AED'
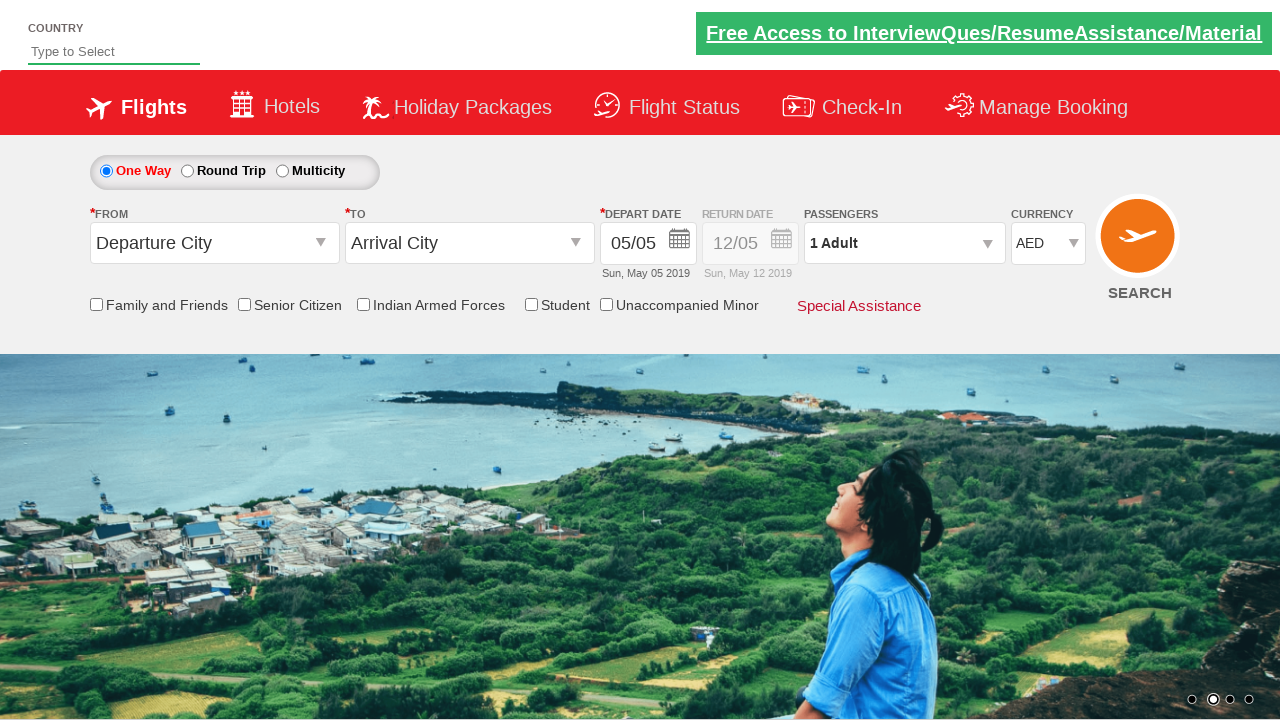

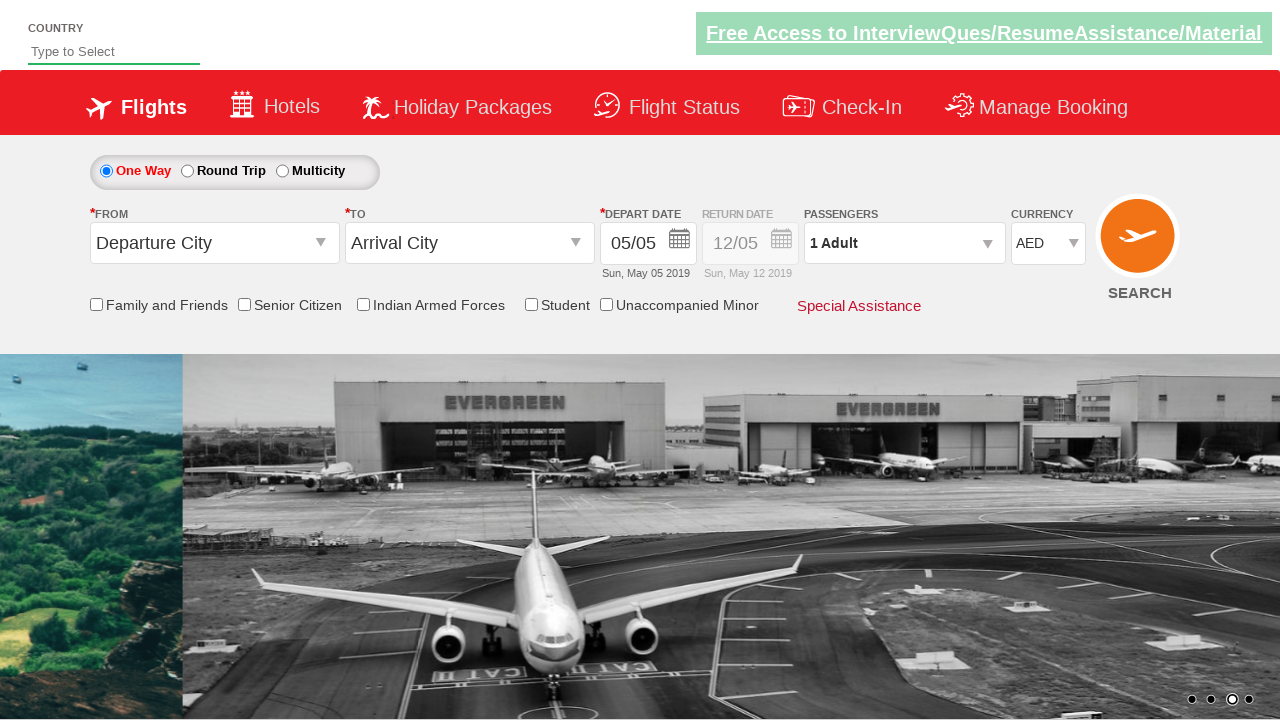